Types a username into the username field after checking it has the expected class

Starting URL: https://demoqa.com/text-box

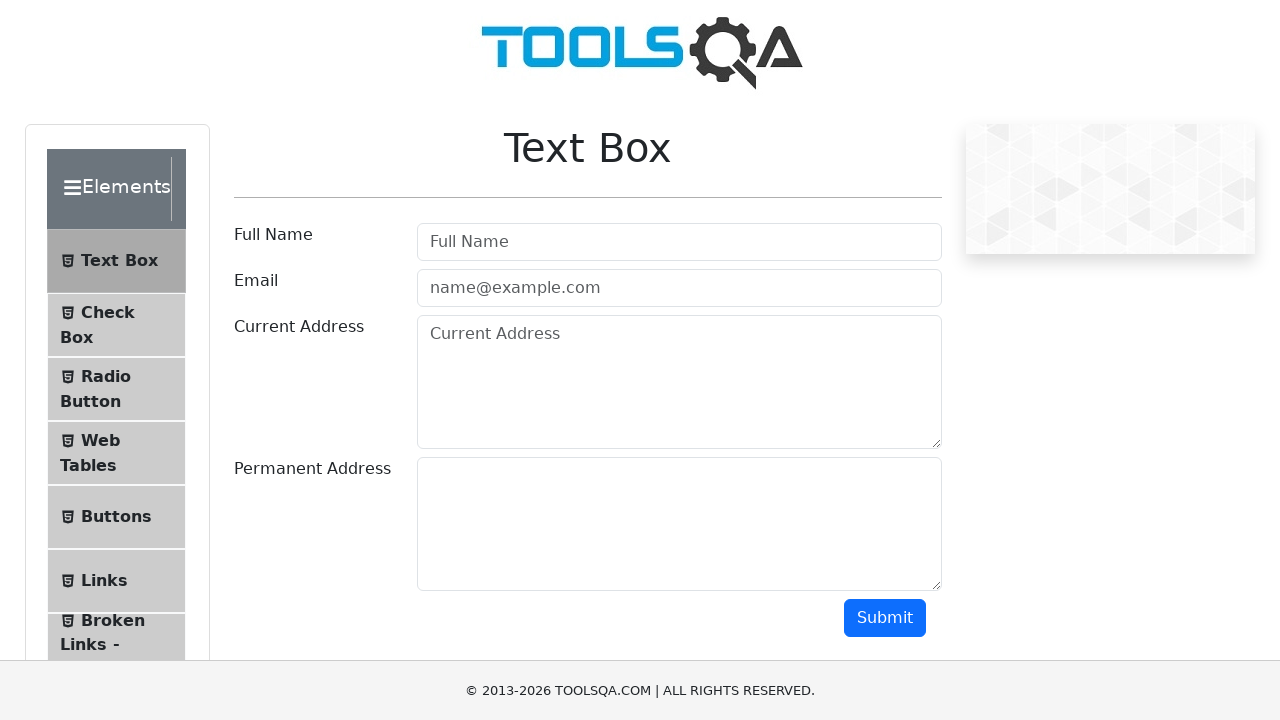

Typed 'rodrigo' into the username field on #userName
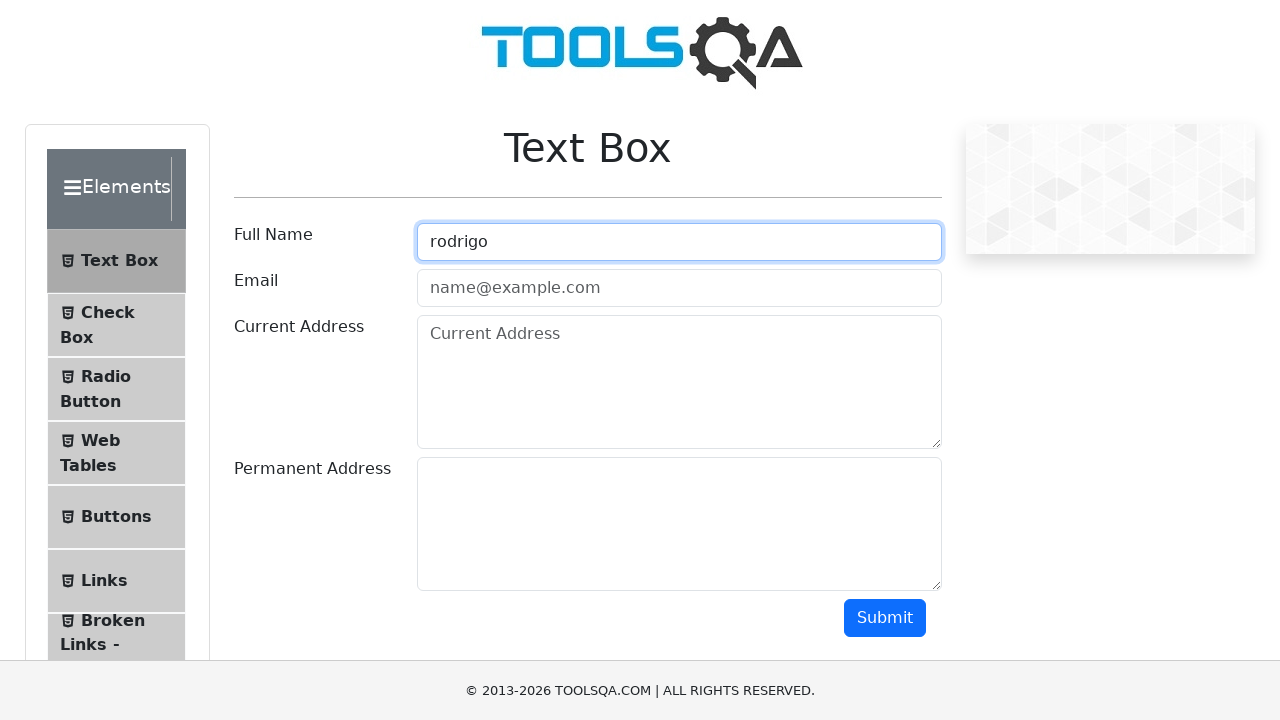

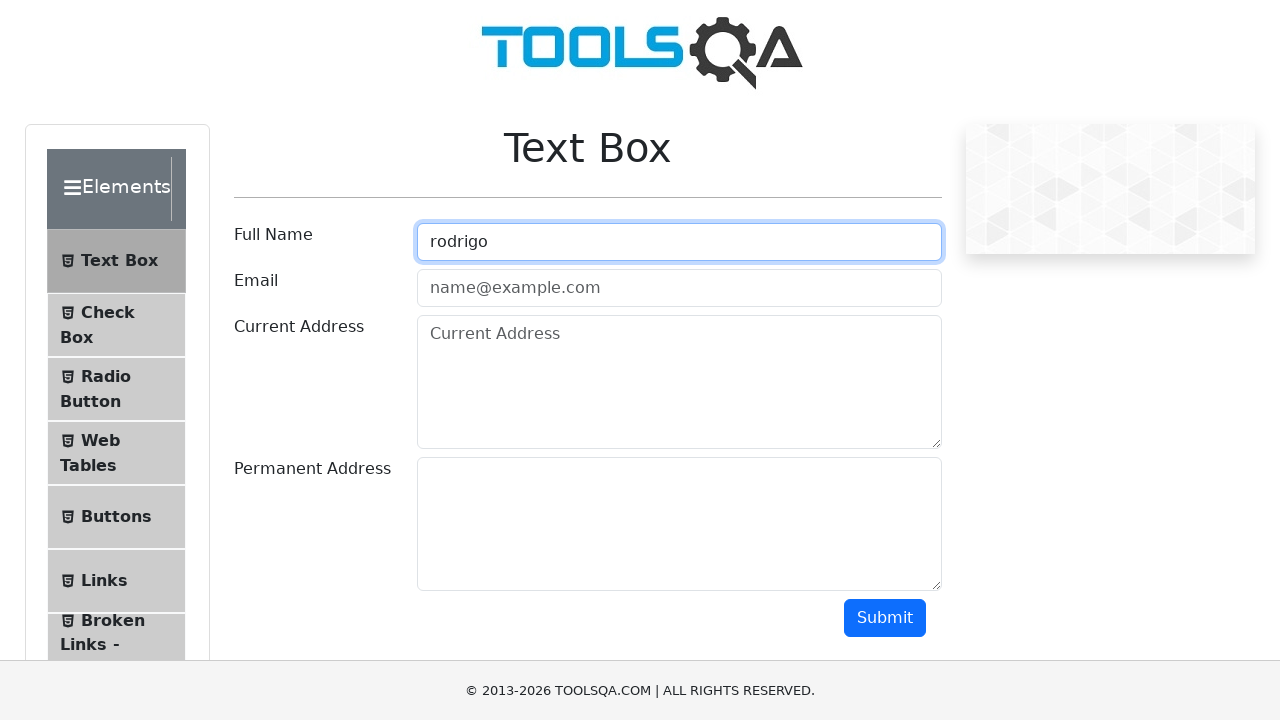